Tests a contact form submission by filling name, email, and message fields, then solving a simple math CAPTCHA (adding two numbers displayed on the page) and clicking submit.

Starting URL: https://ultimateqa.com/complicated-page

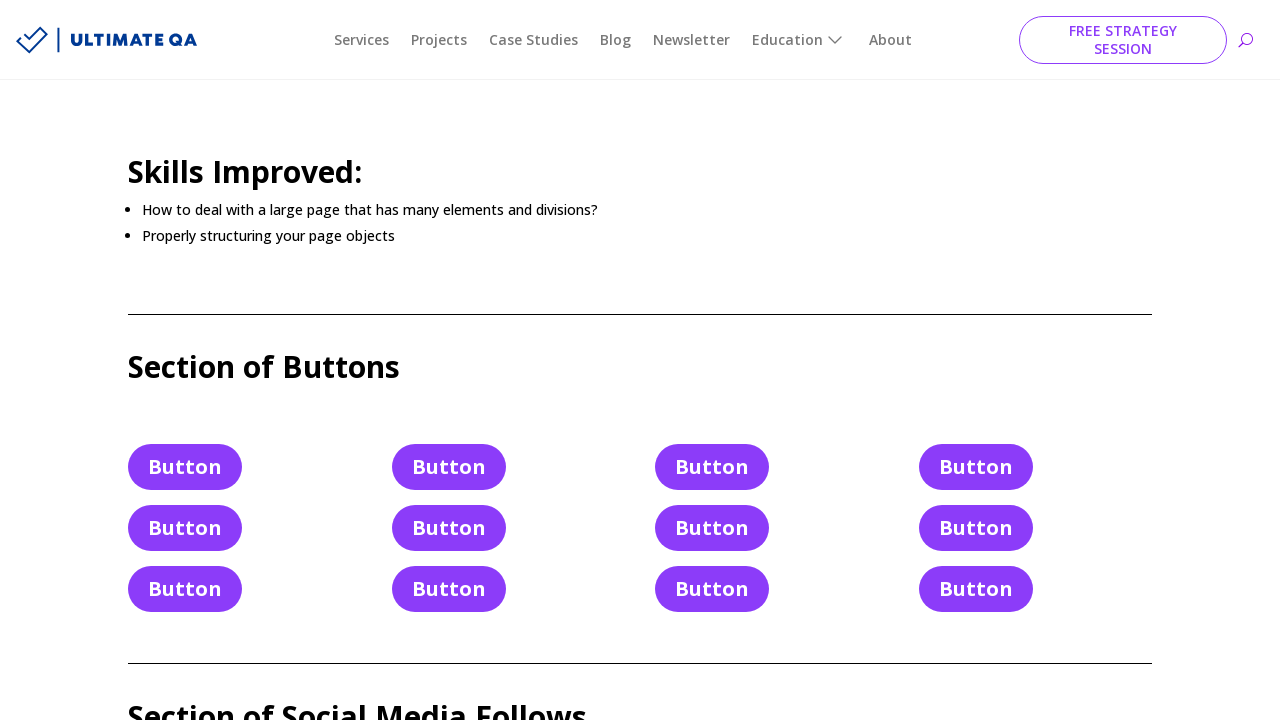

Filled name field with 'John Smith' on #et_pb_contact_name_0
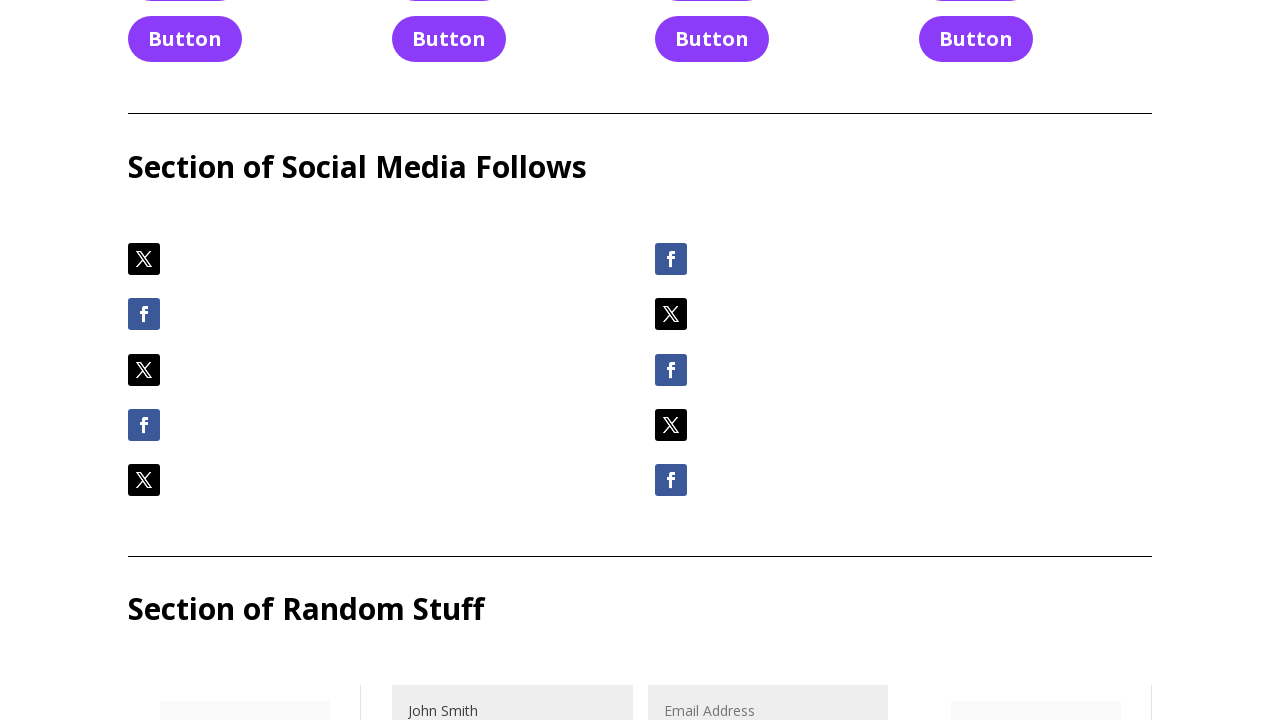

Filled email field with 'johnsmith@example.com' on #et_pb_contact_email_0
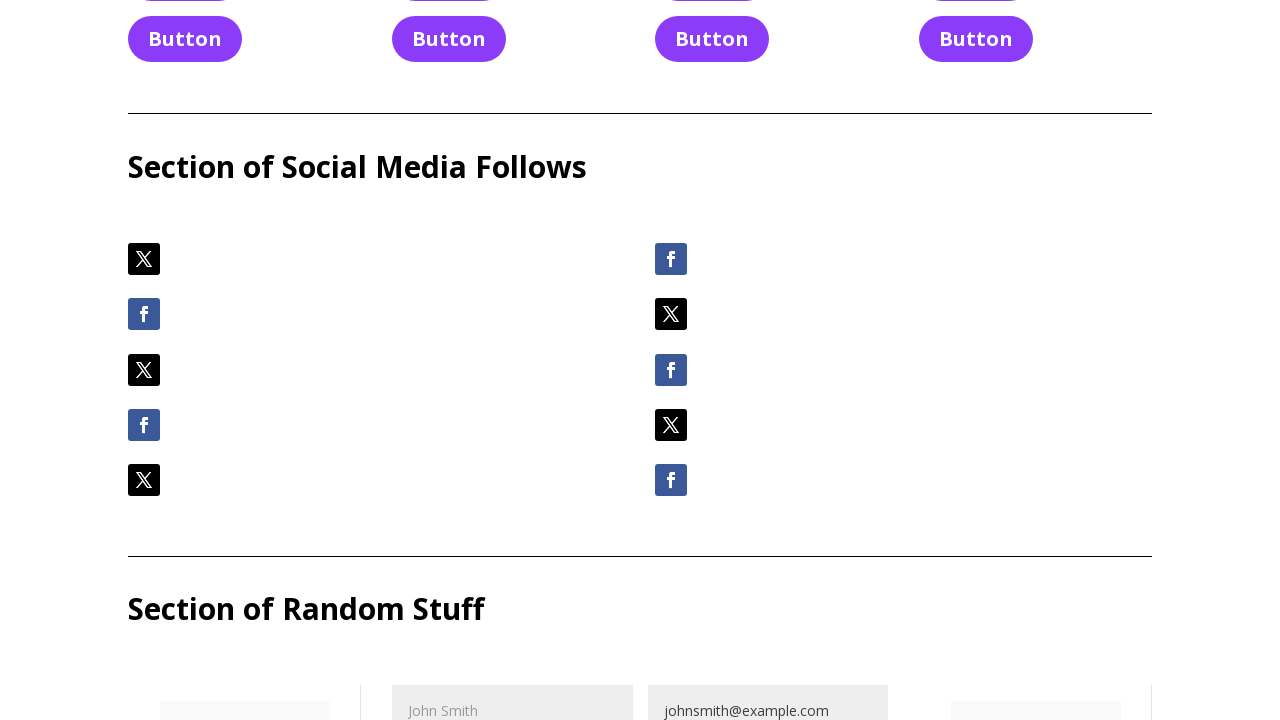

Filled message field with test message on #et_pb_contact_message_0
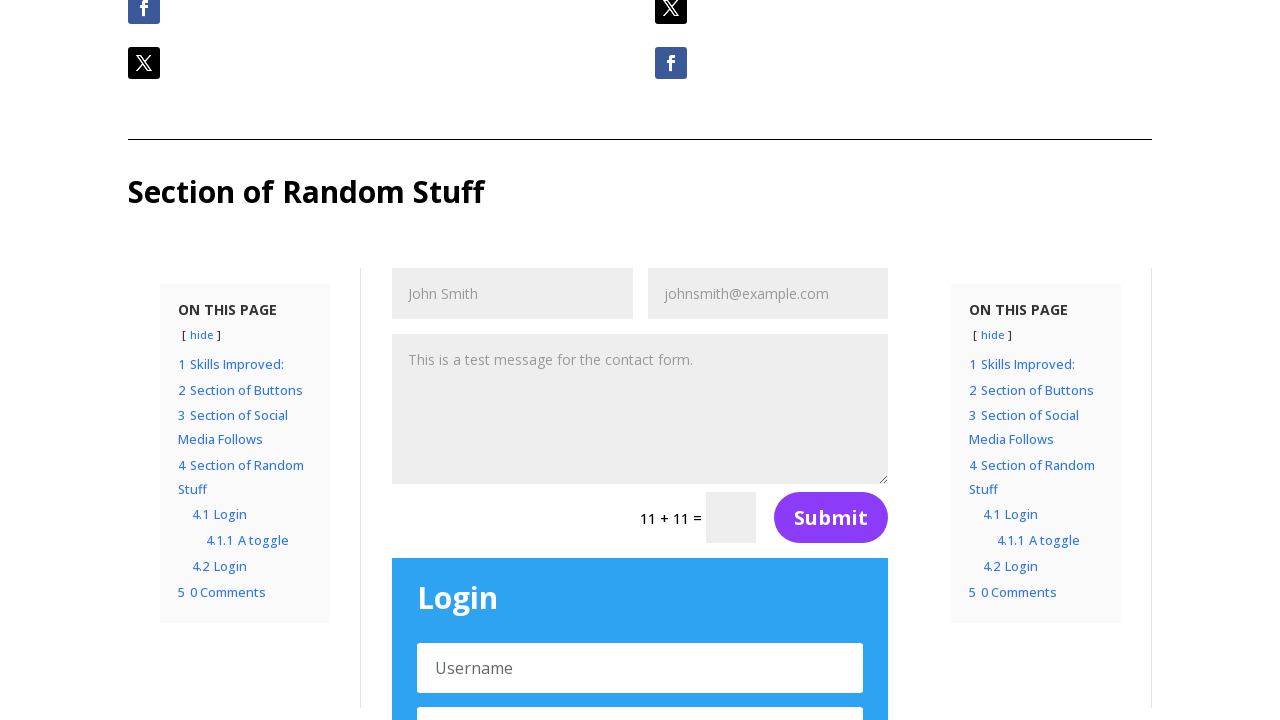

Retrieved CAPTCHA text: '11 + 11'
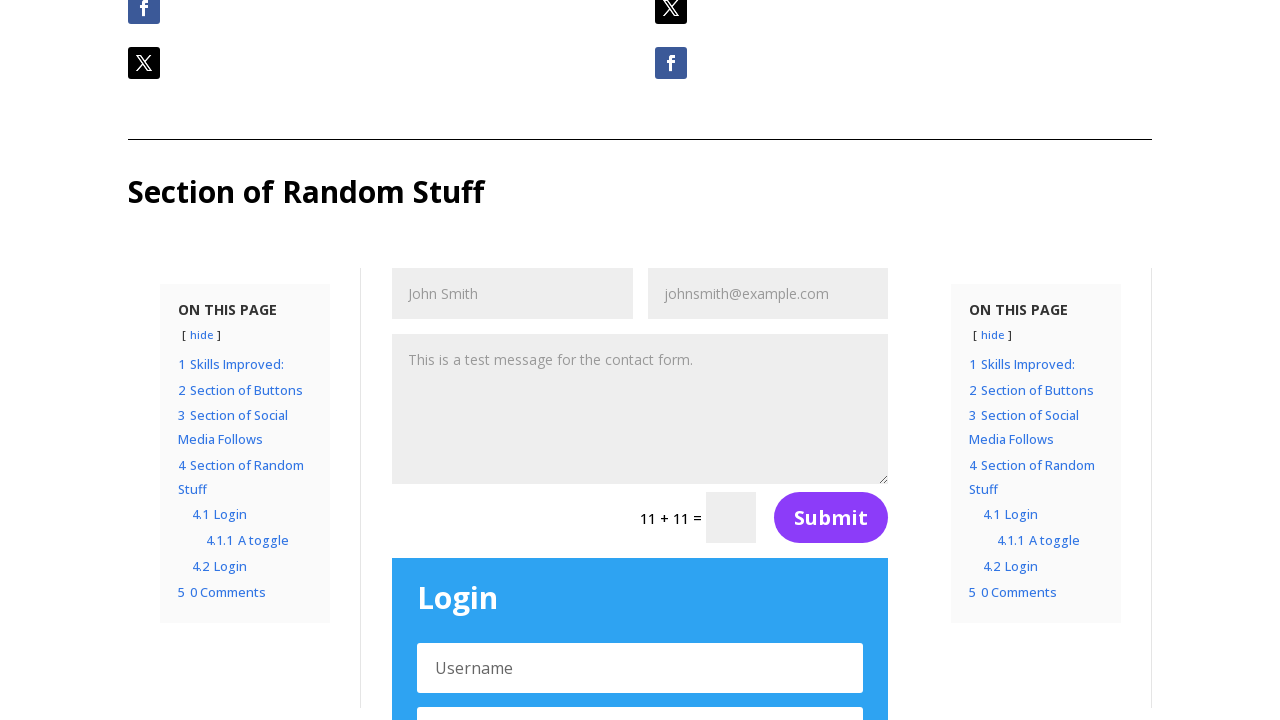

Parsed CAPTCHA numbers and calculated answer: 22
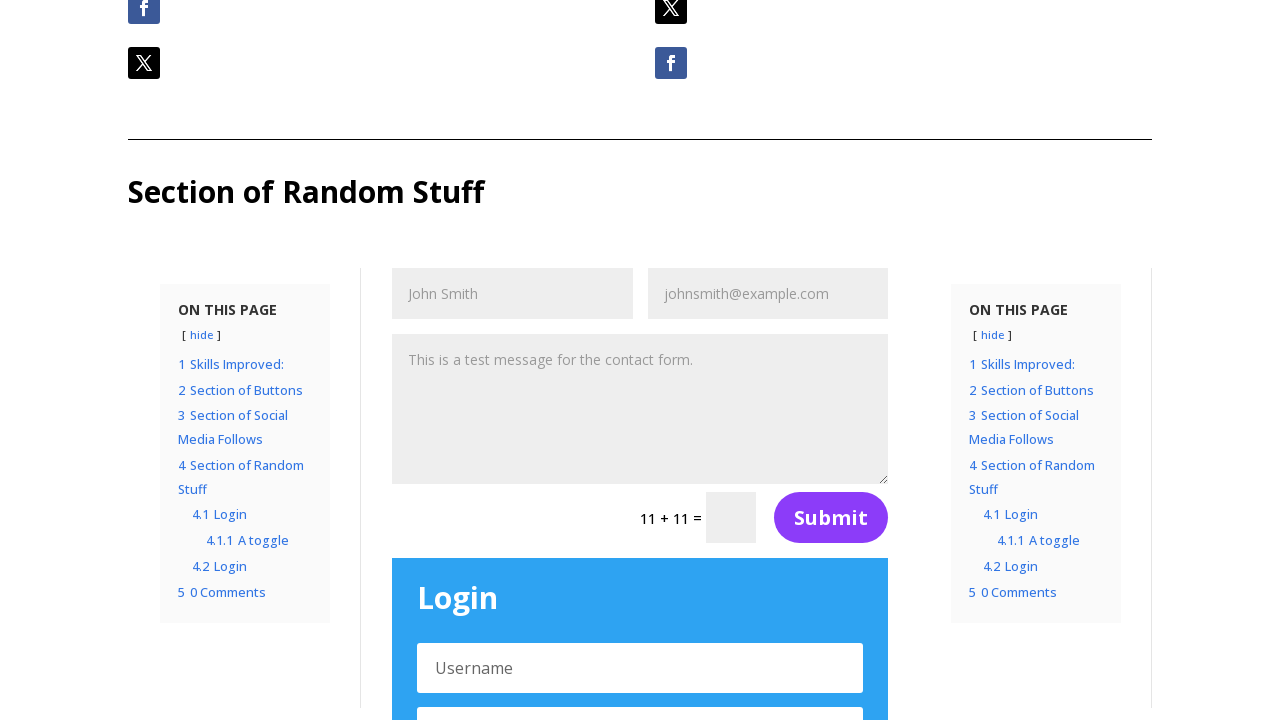

Filled CAPTCHA answer field with '22' on //*[@id='et_pb_contact_form_0']/div[2]/form/div/div/p/input
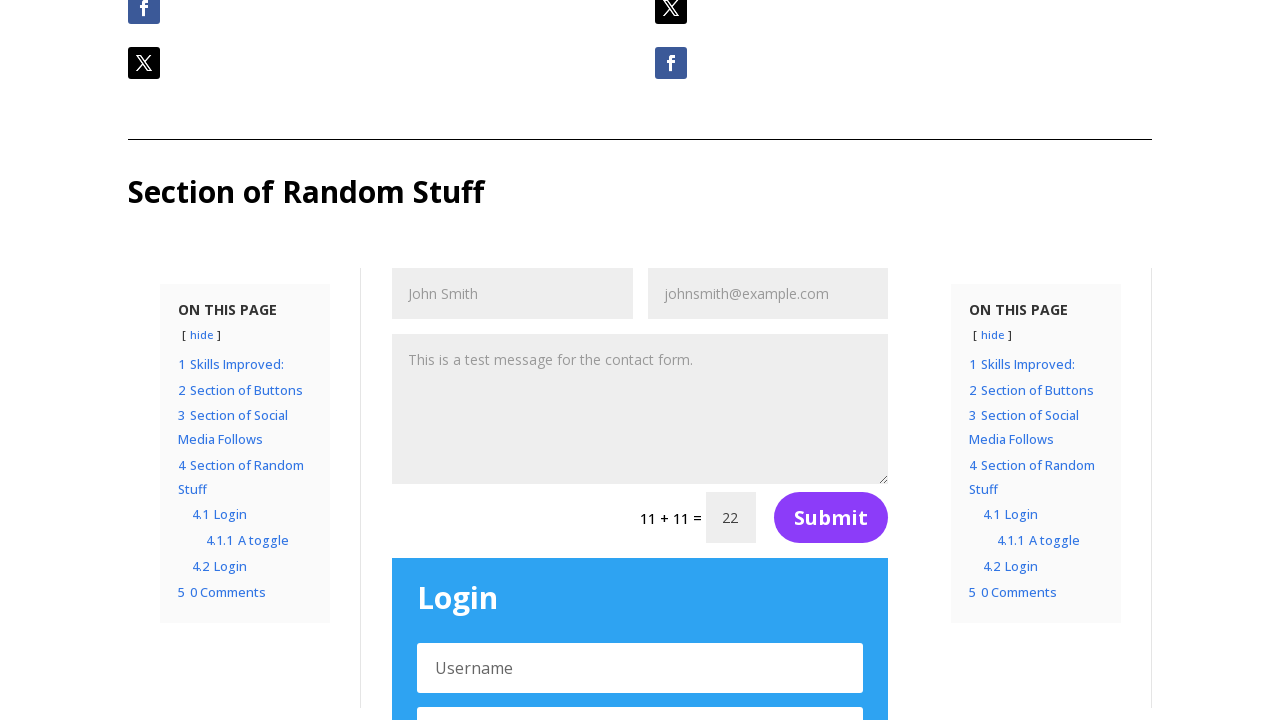

Clicked contact form submit button at (831, 518) on xpath=//*[@id='et_pb_contact_form_0']/div[2]/form/div/button
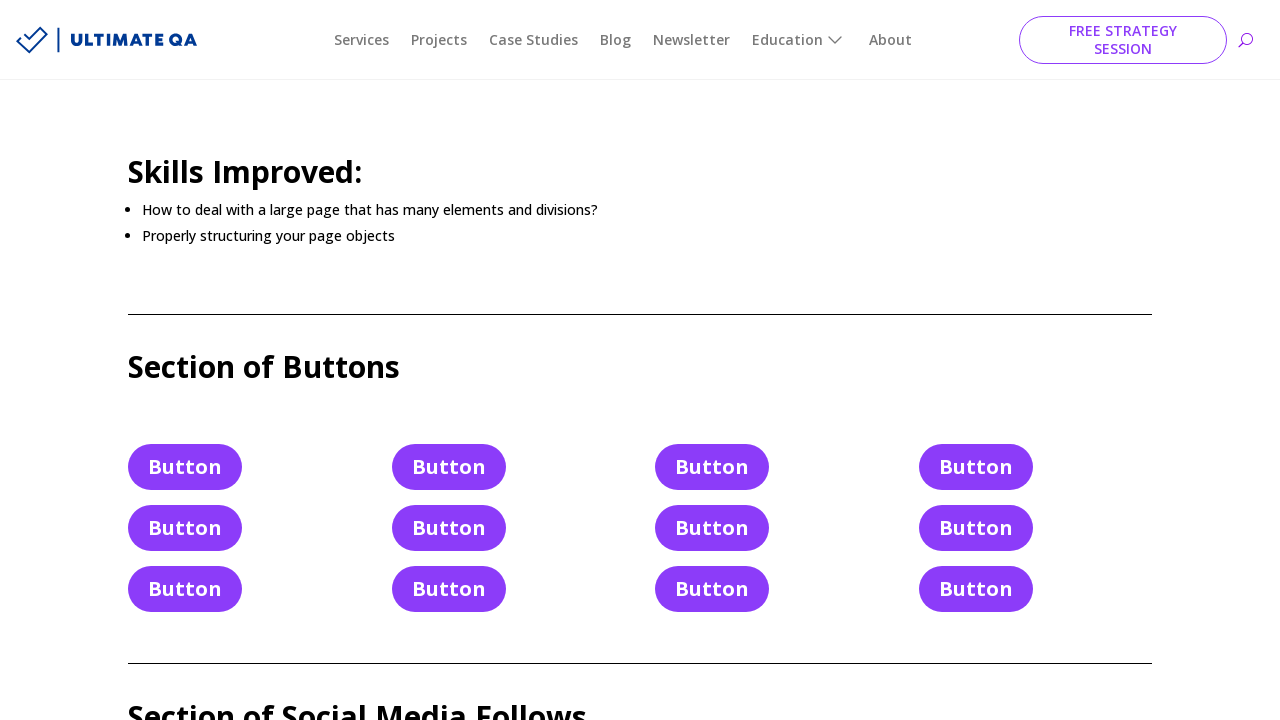

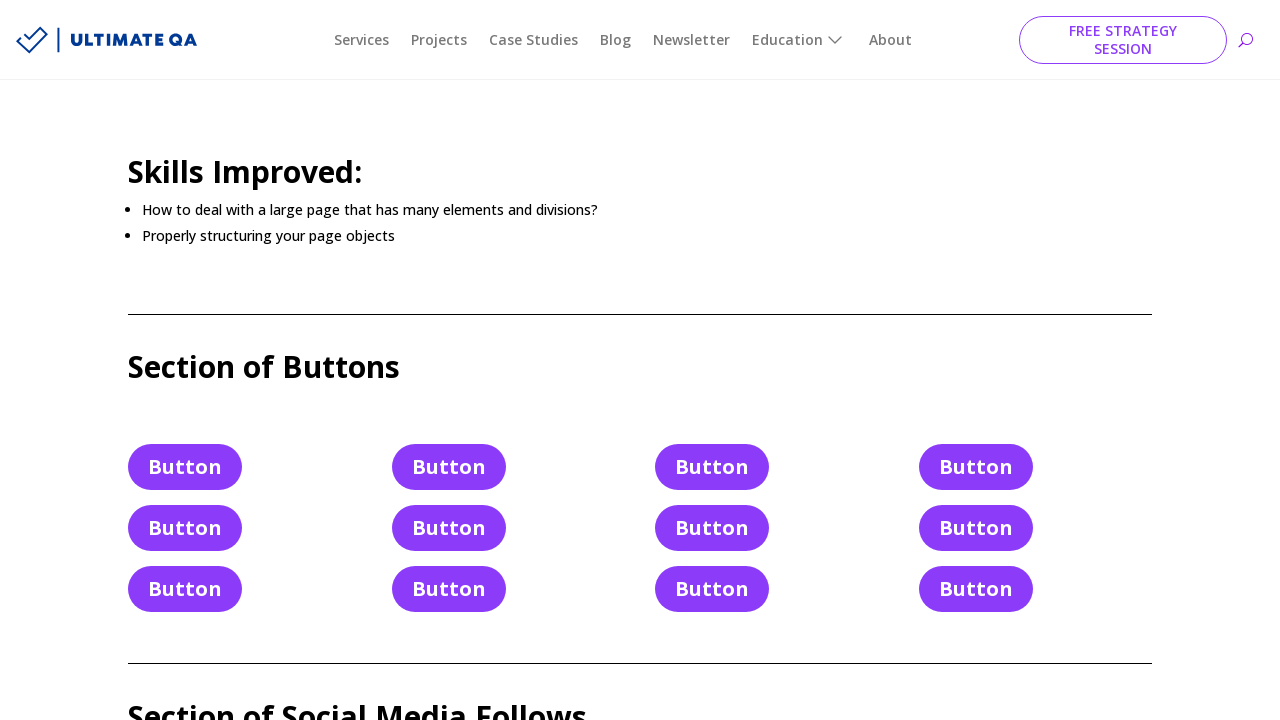